Tests JavaScript alert handling by clicking a button that triggers an alert, accepting the alert, and verifying the result message

Starting URL: https://testcenter.techproeducation.com/index.php?page=javascript-alerts

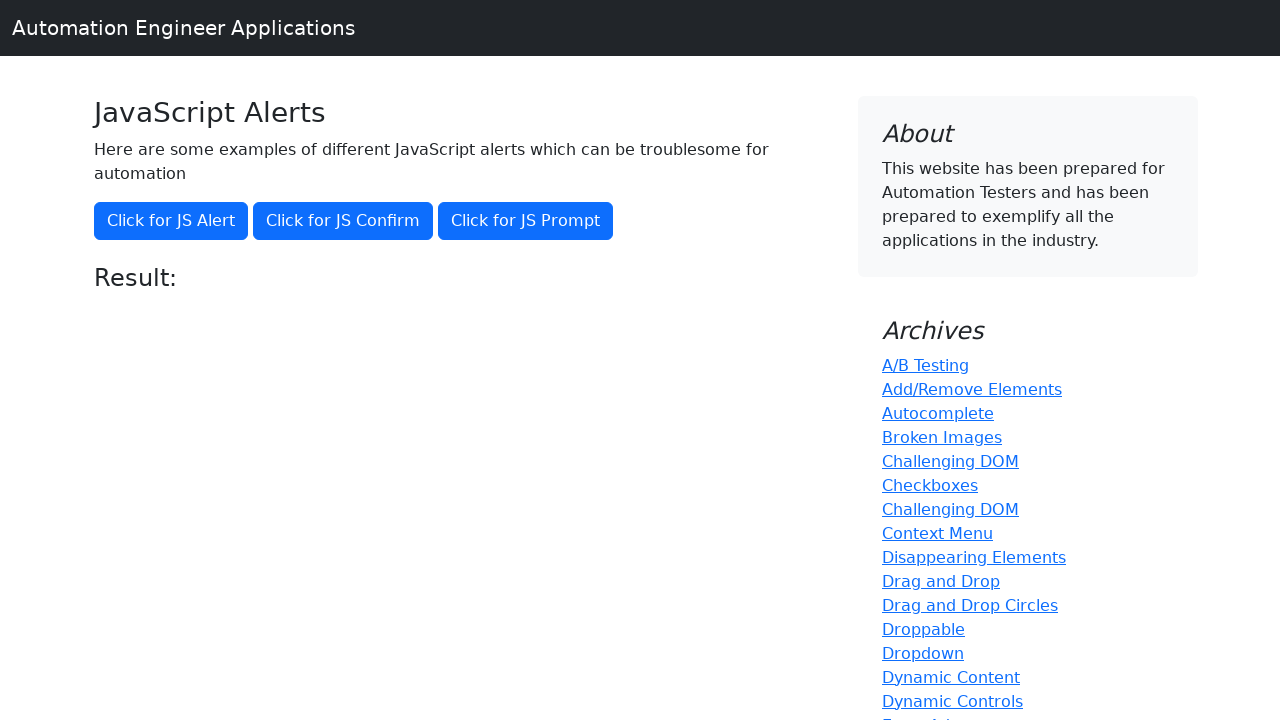

Clicked button to trigger JavaScript alert at (171, 221) on xpath=//button[@onclick='jsAlert()']
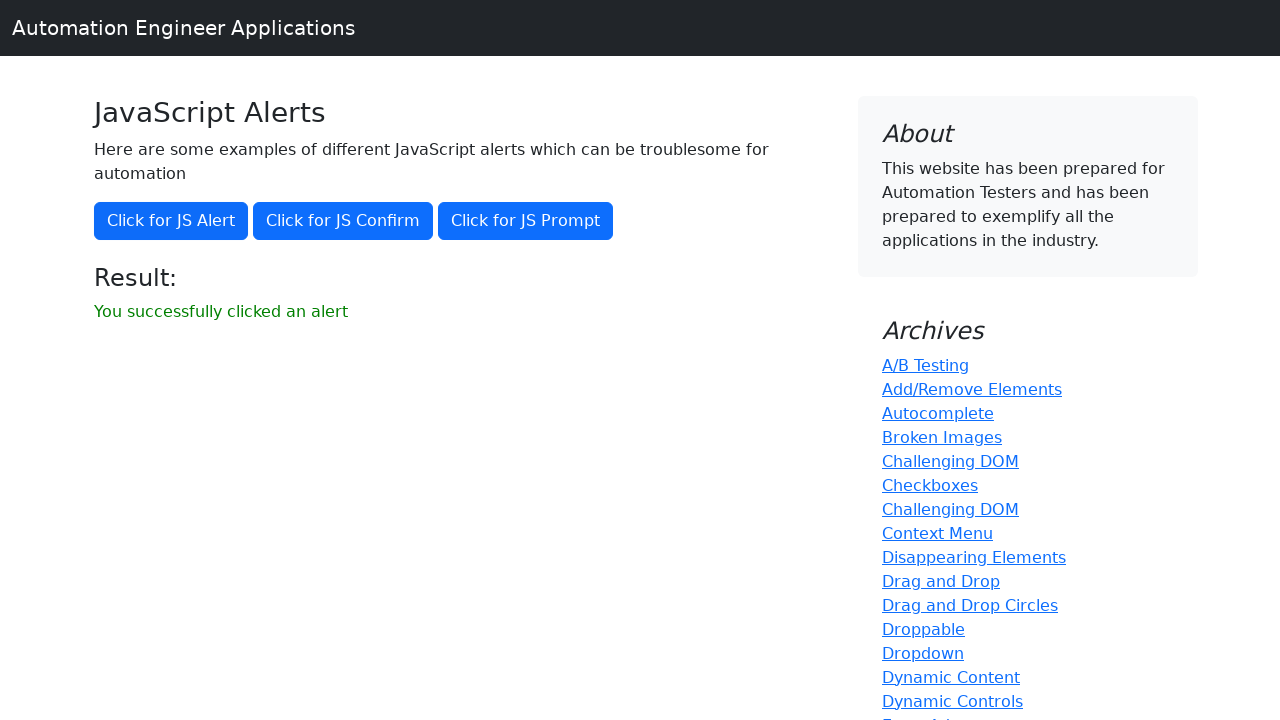

Set up dialog handler to accept alert
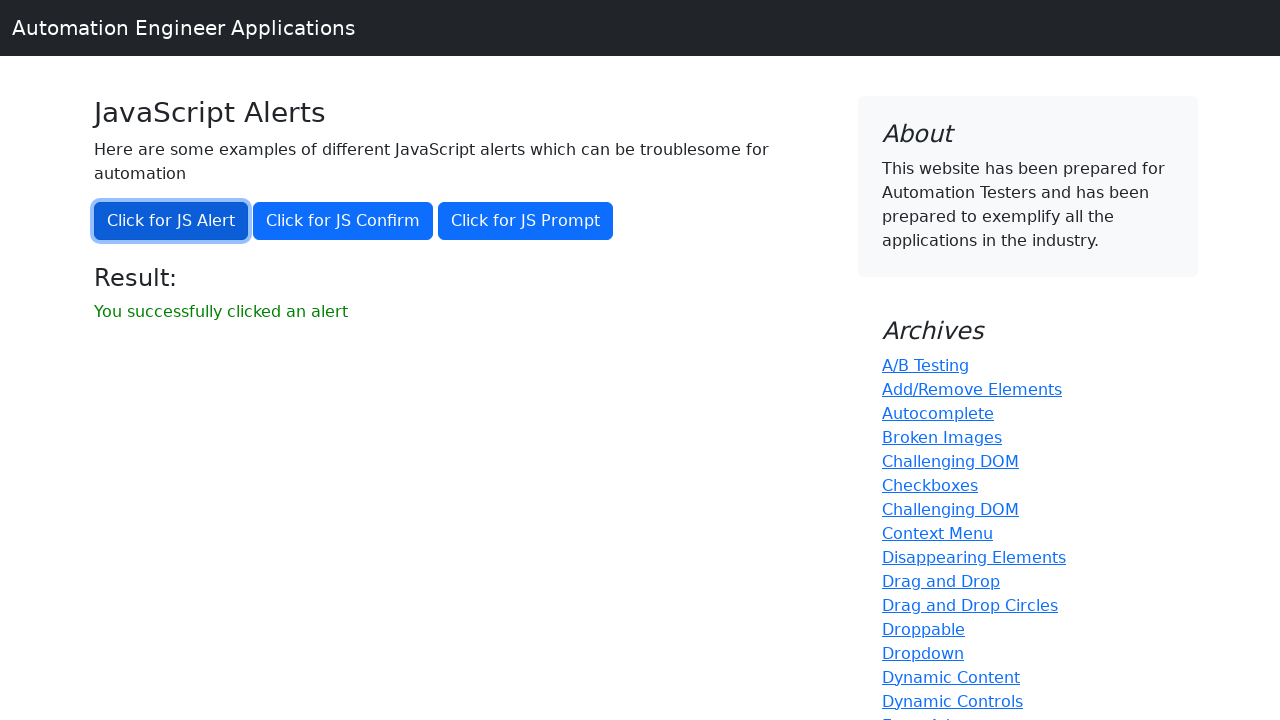

Result message element loaded after accepting alert
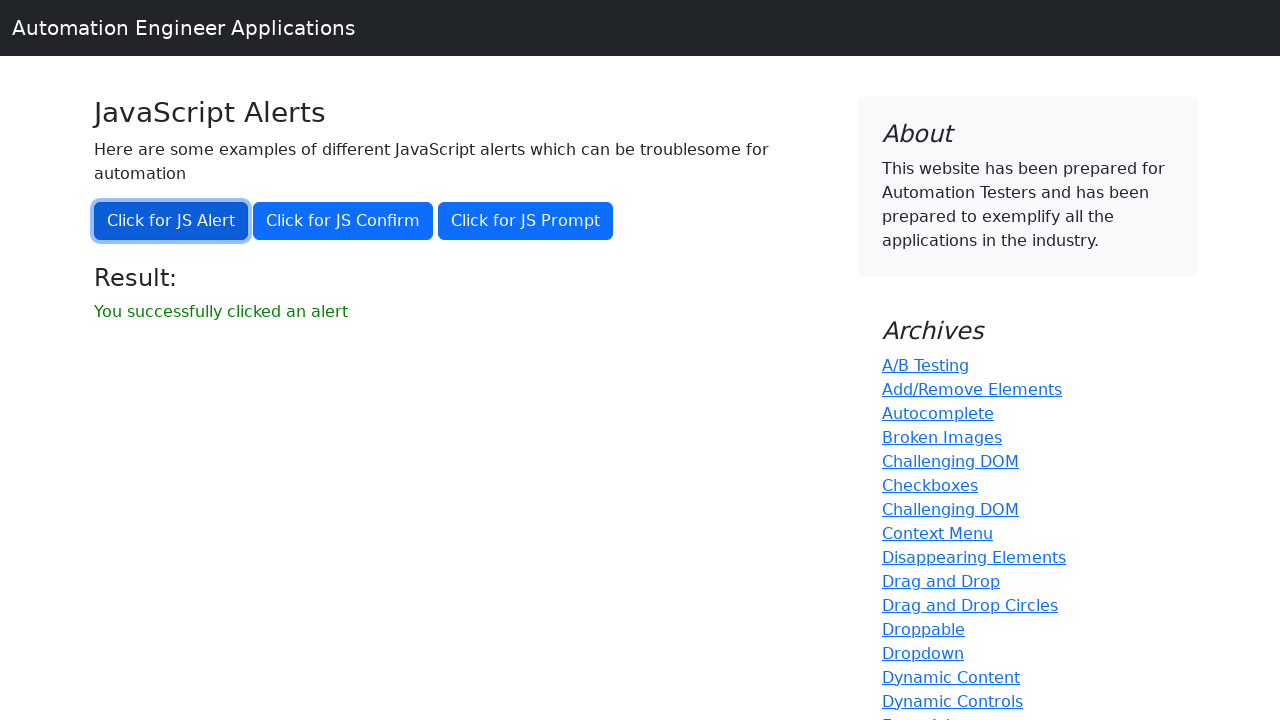

Retrieved result message text: 'You successfully clicked an alert'
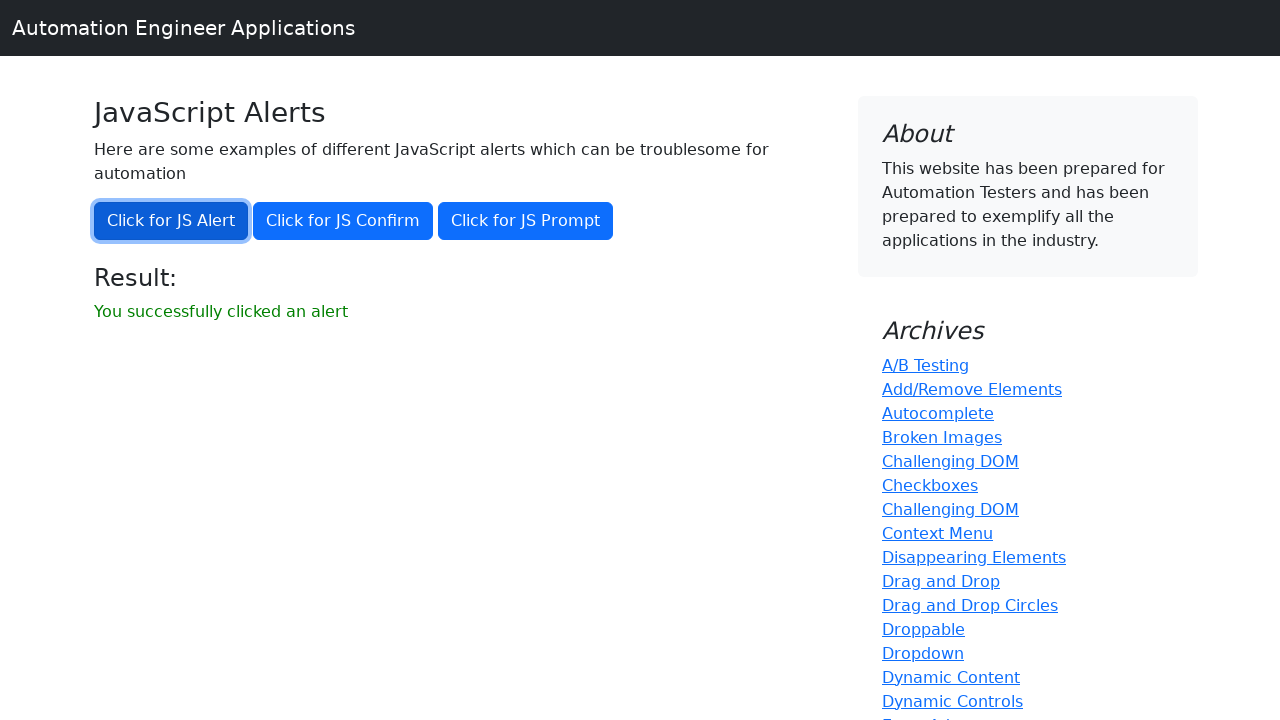

Verified result message matches expected text
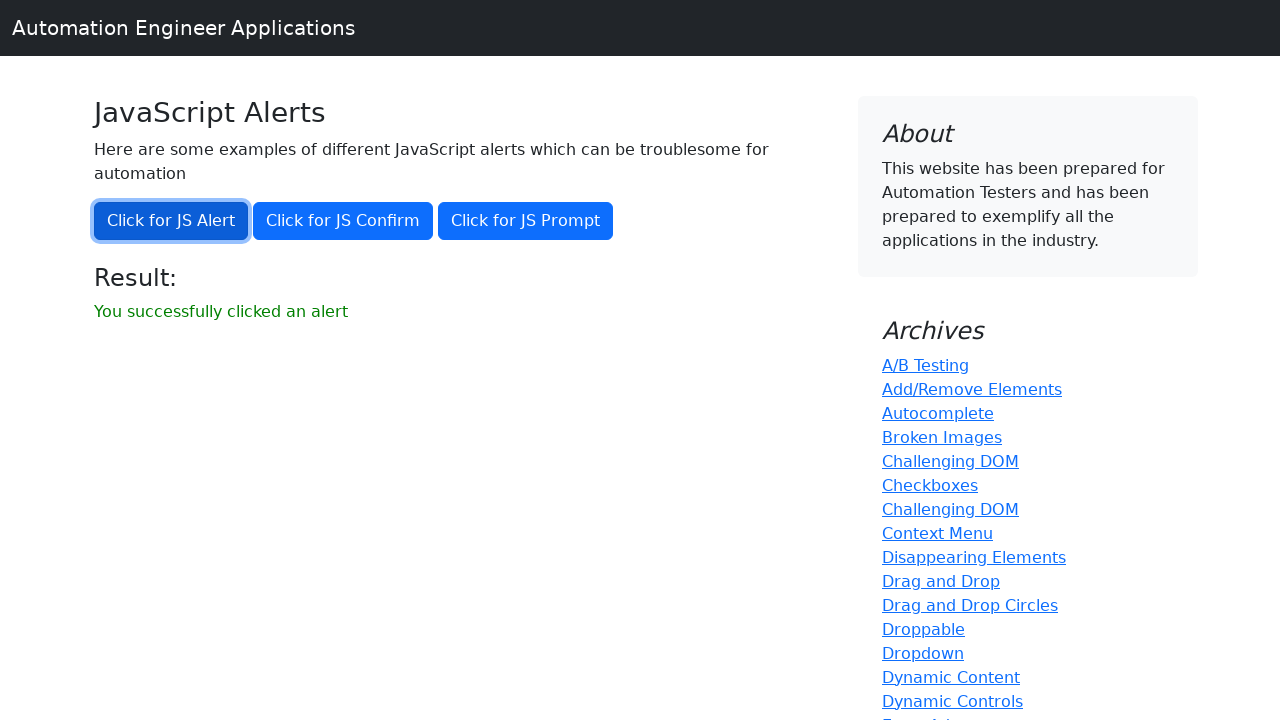

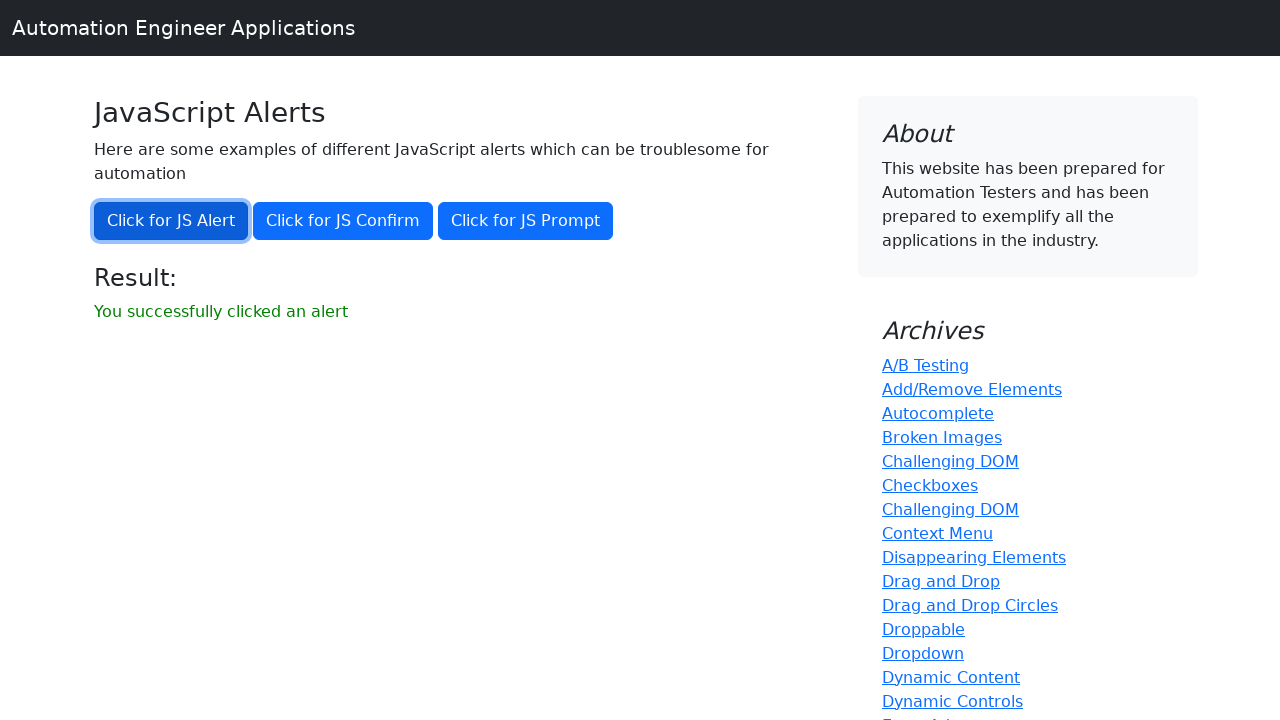